Navigates to the JDI Framework test page and verifies that exactly 4 benefit icons are displayed

Starting URL: https://jdi-framework.github.io/tests/index.htm

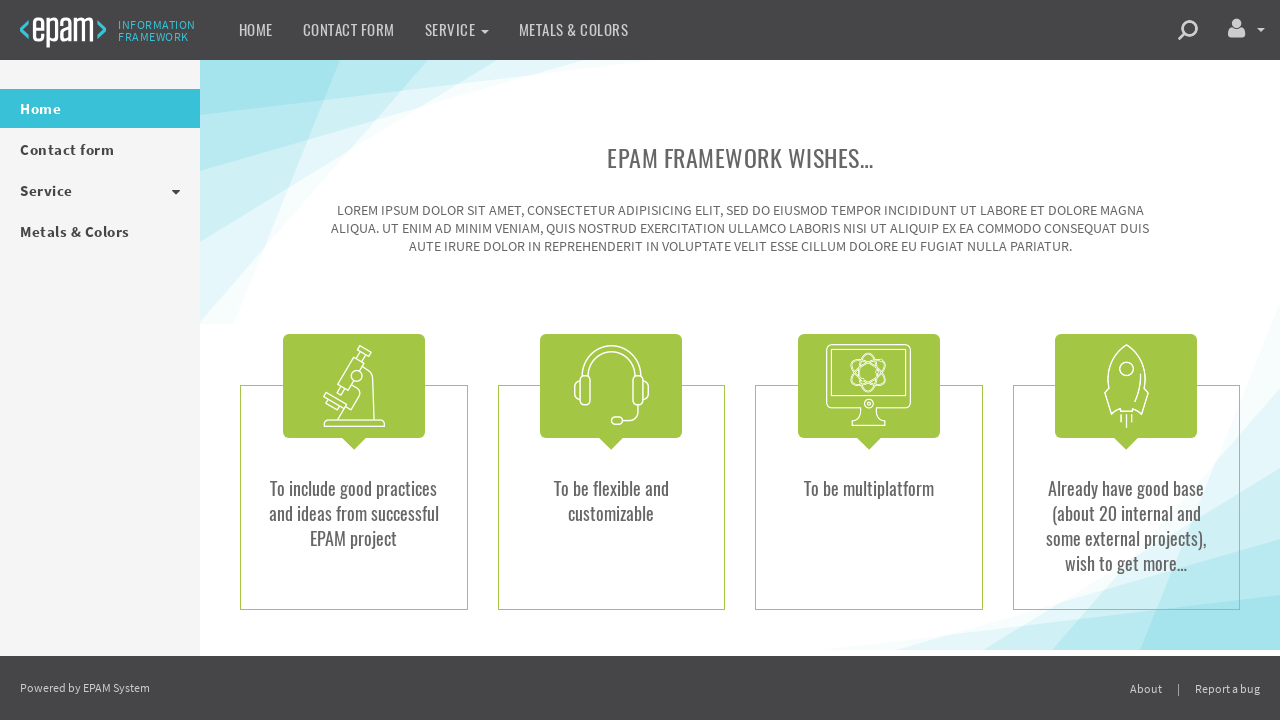

Navigated to JDI Framework test page
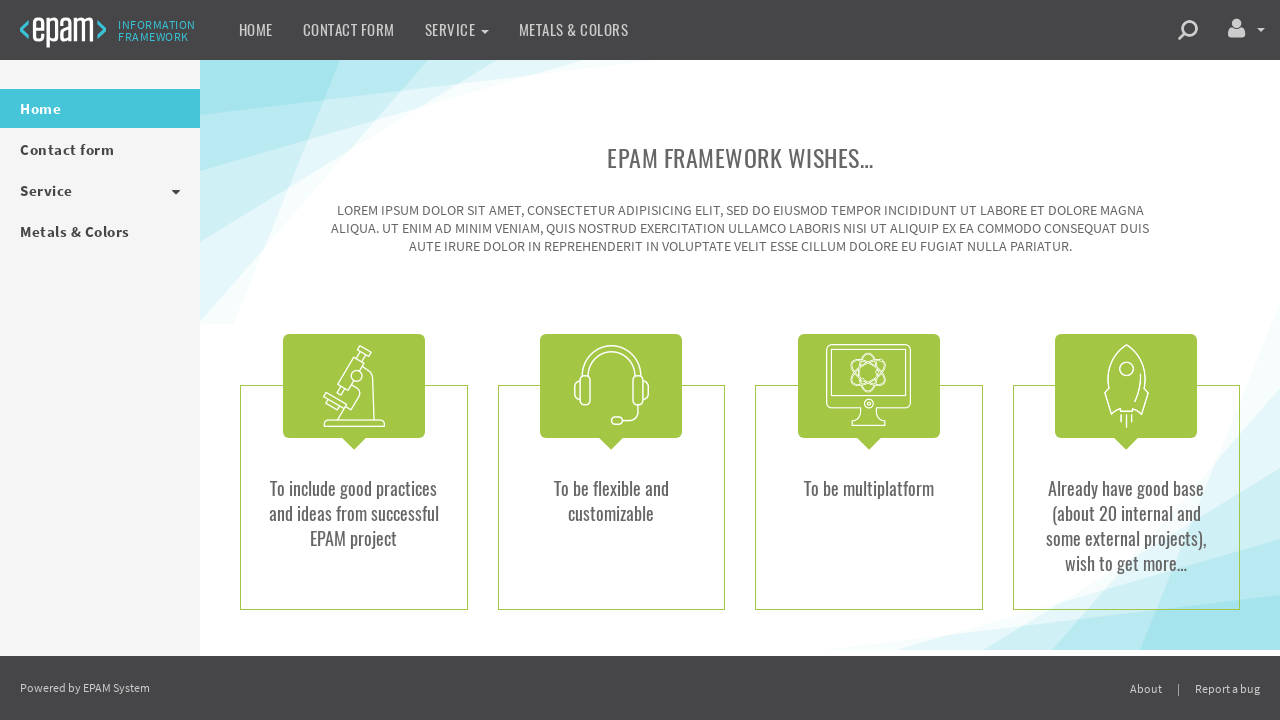

Waited for benefit icons to load
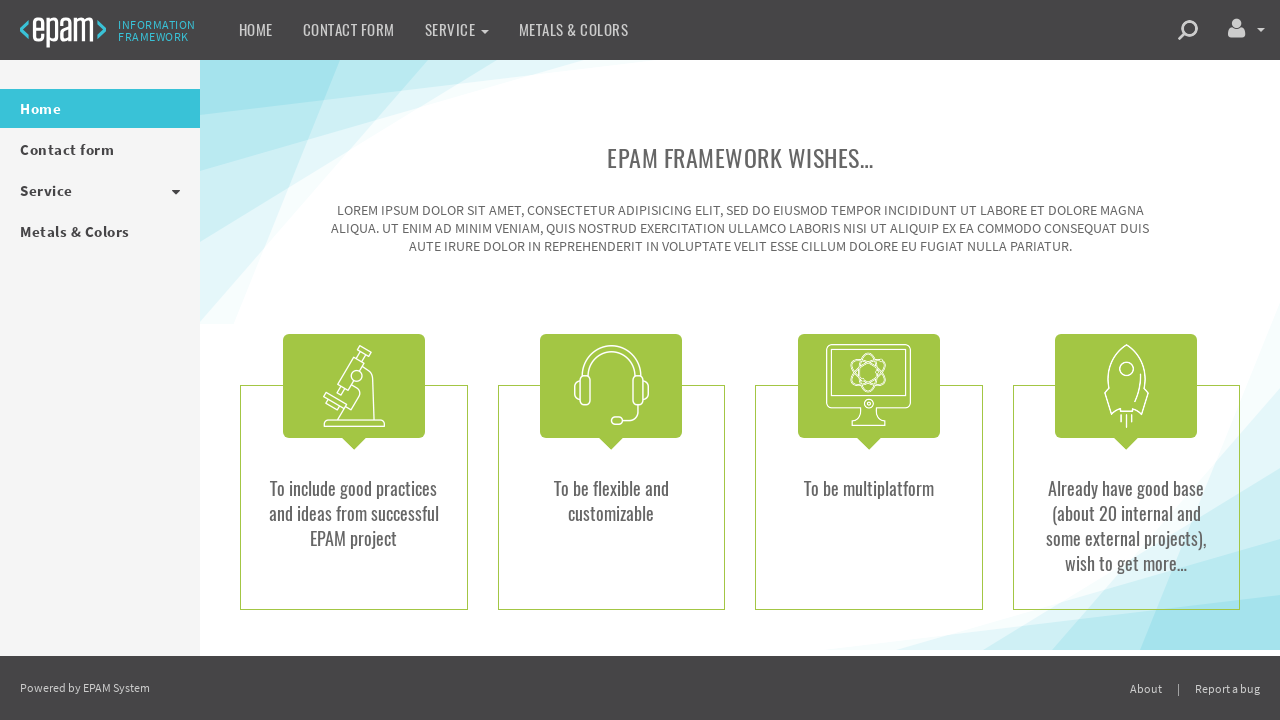

Located all benefit icons on the page
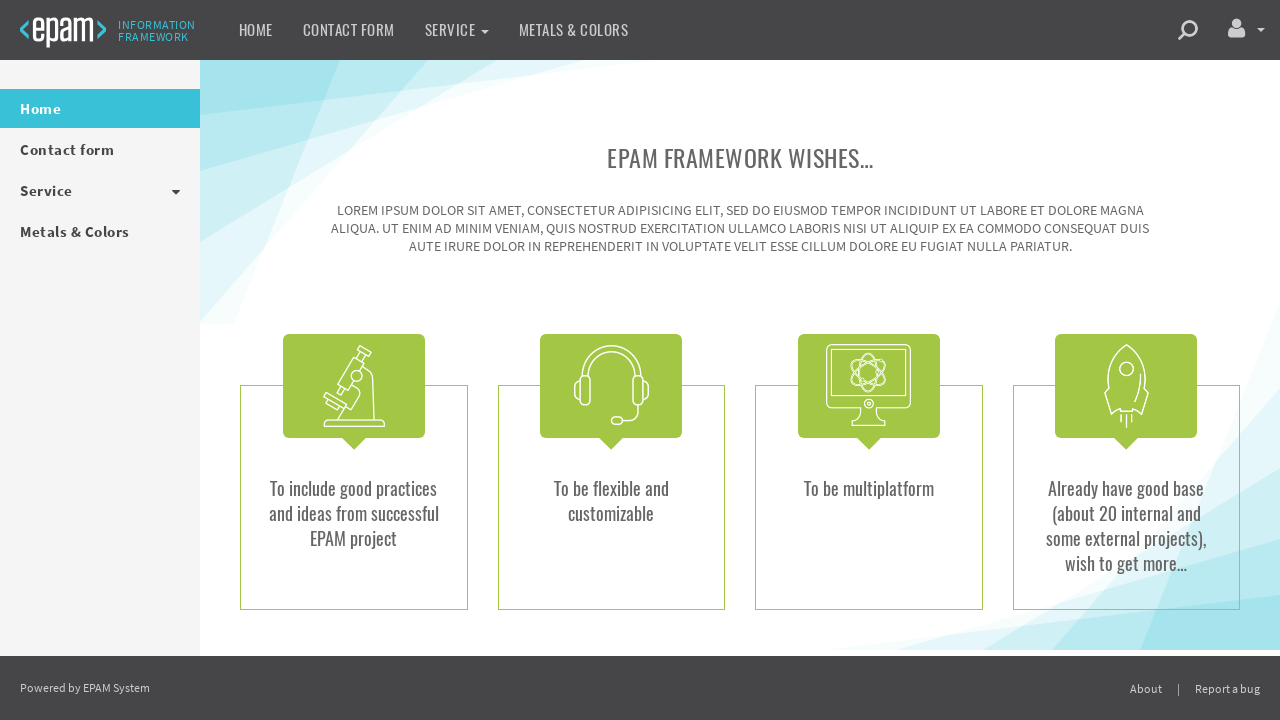

Verified that exactly 4 benefit icons are displayed
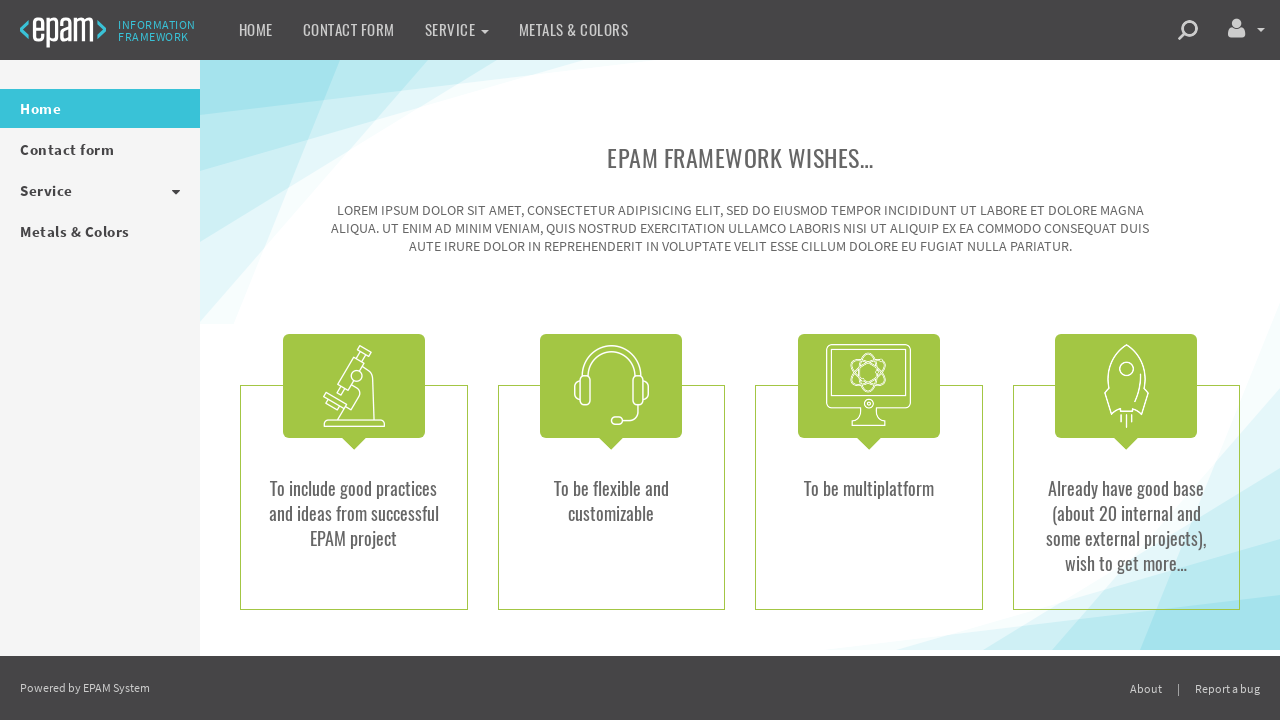

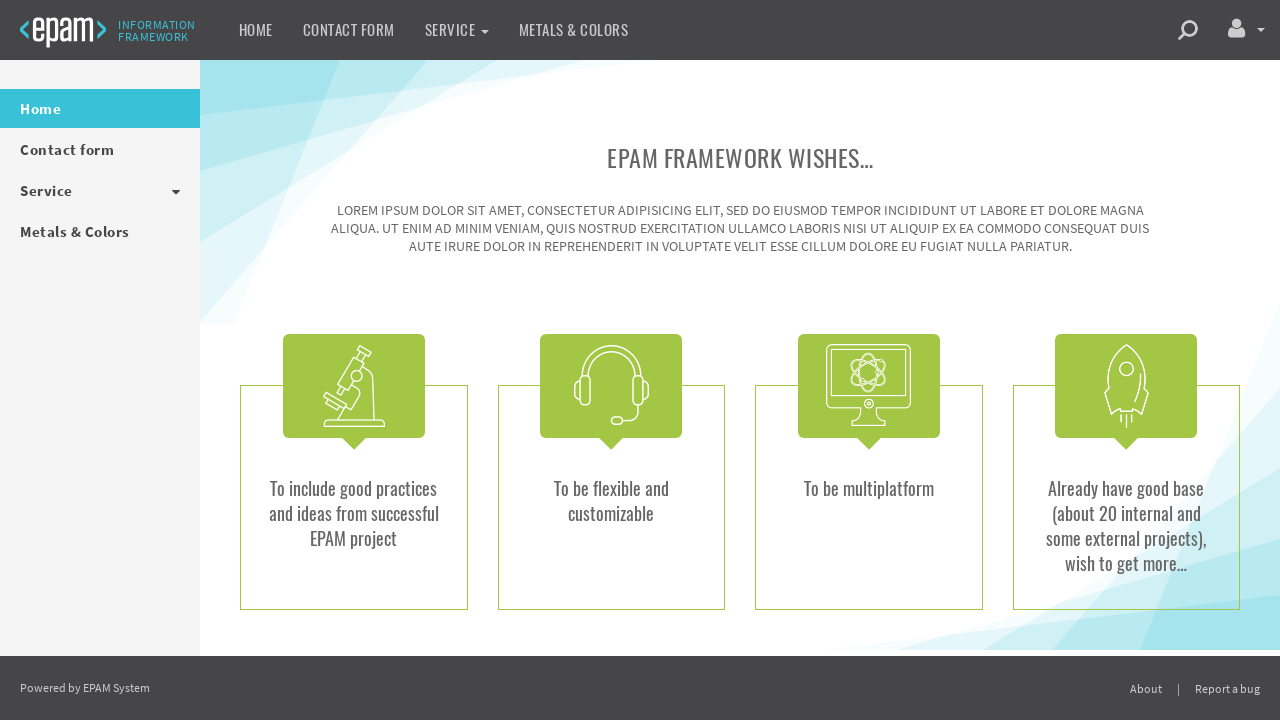